Tests the AngularJS demo on the homepage by filling in a name in the text box and verifying that the greeting message updates dynamically to display the entered name.

Starting URL: https://angularjs.org

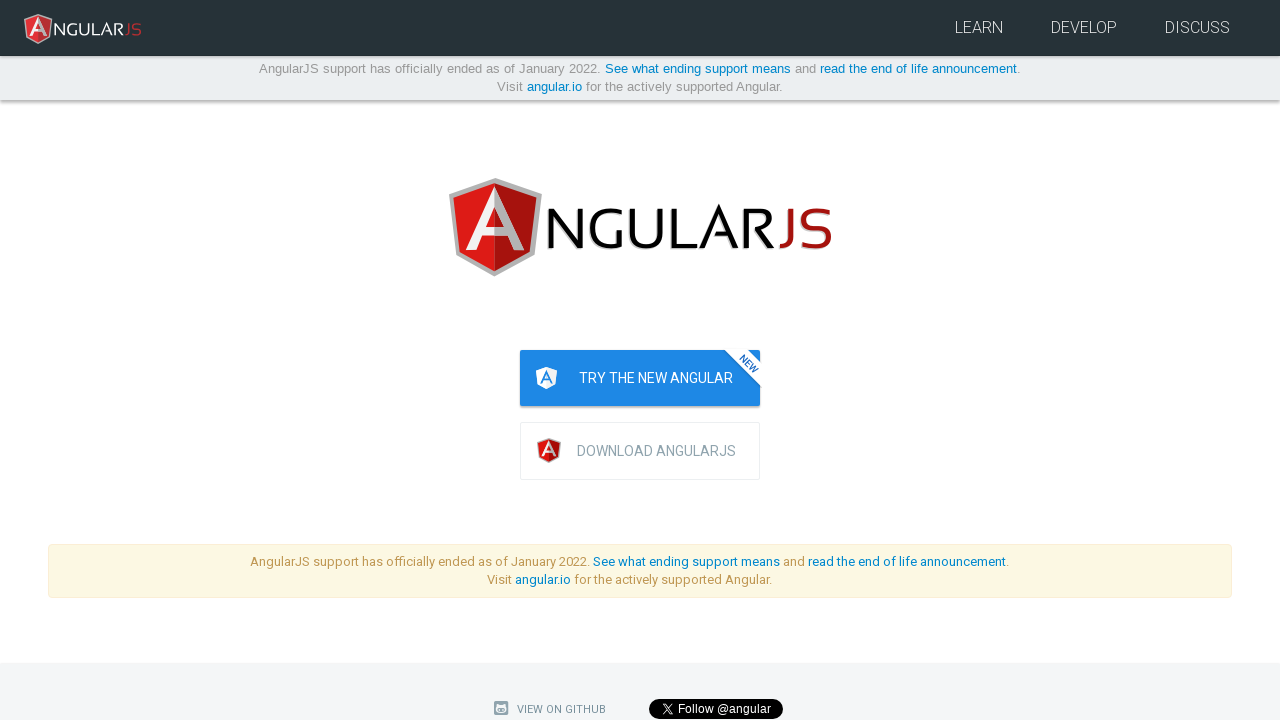

Filled AngularJS demo text box with 'kalam' on input[ng-model='yourName']
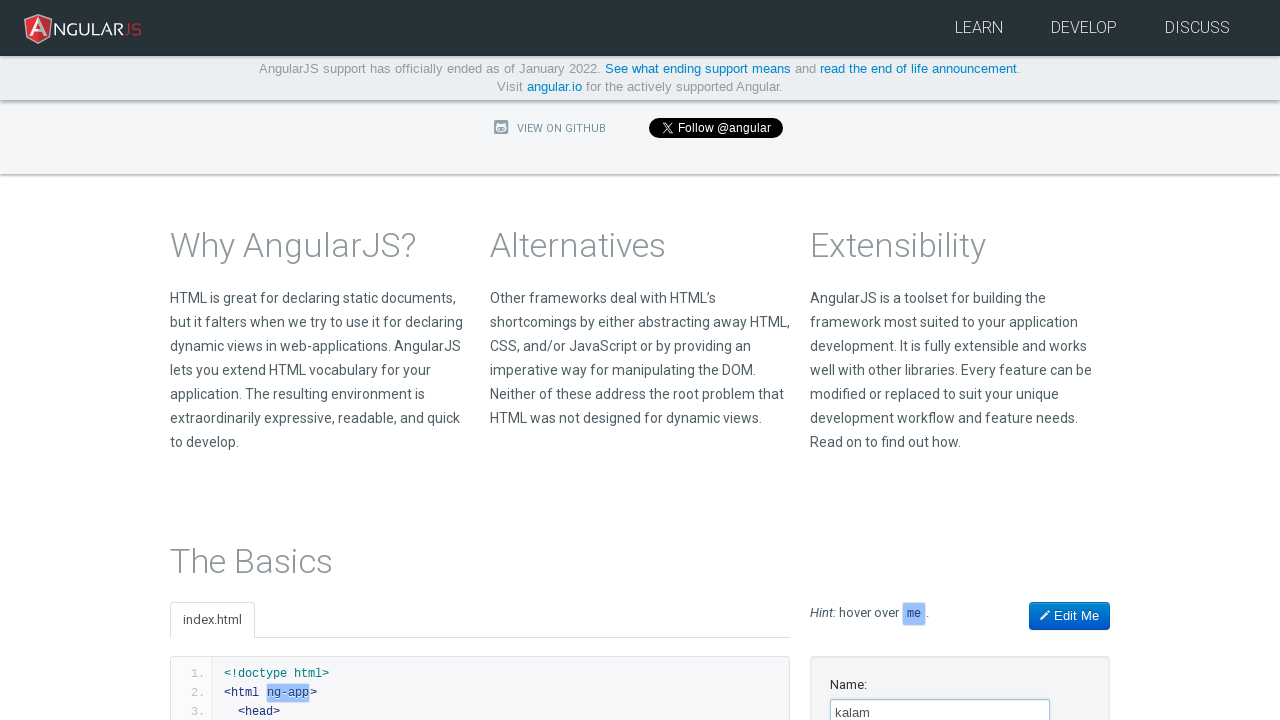

Verified greeting message 'Hello kalam!' appears dynamically
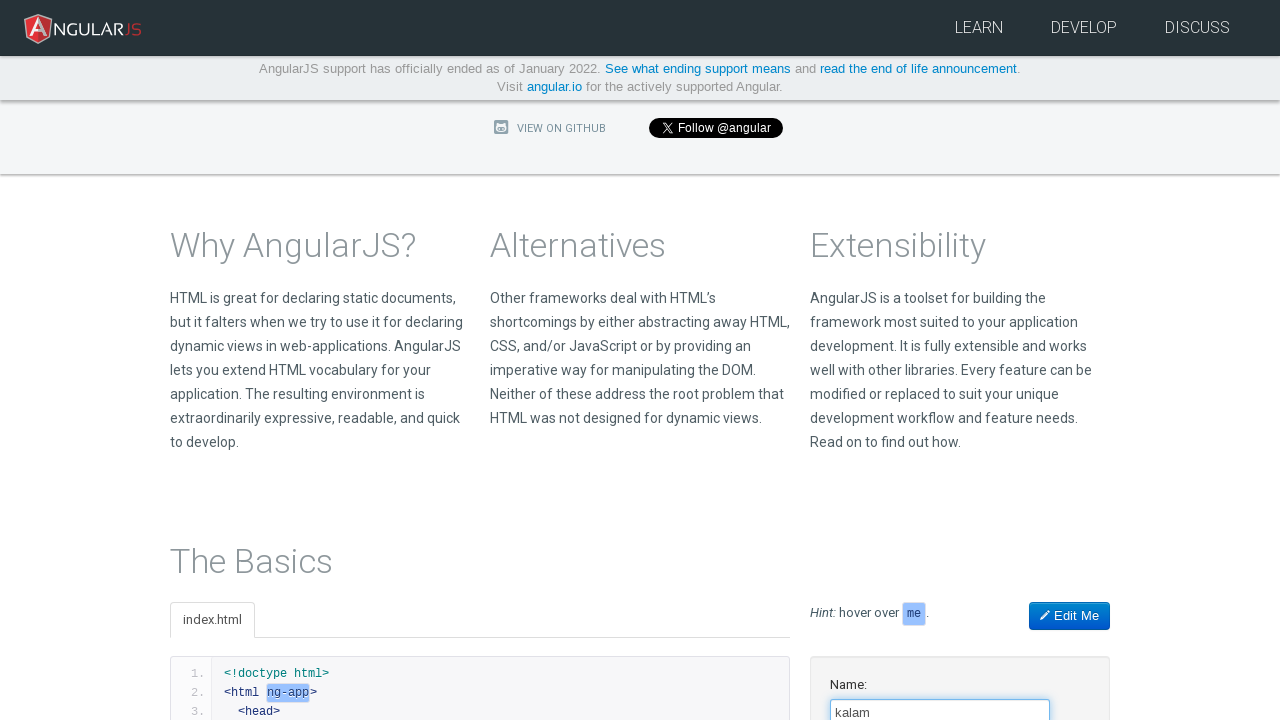

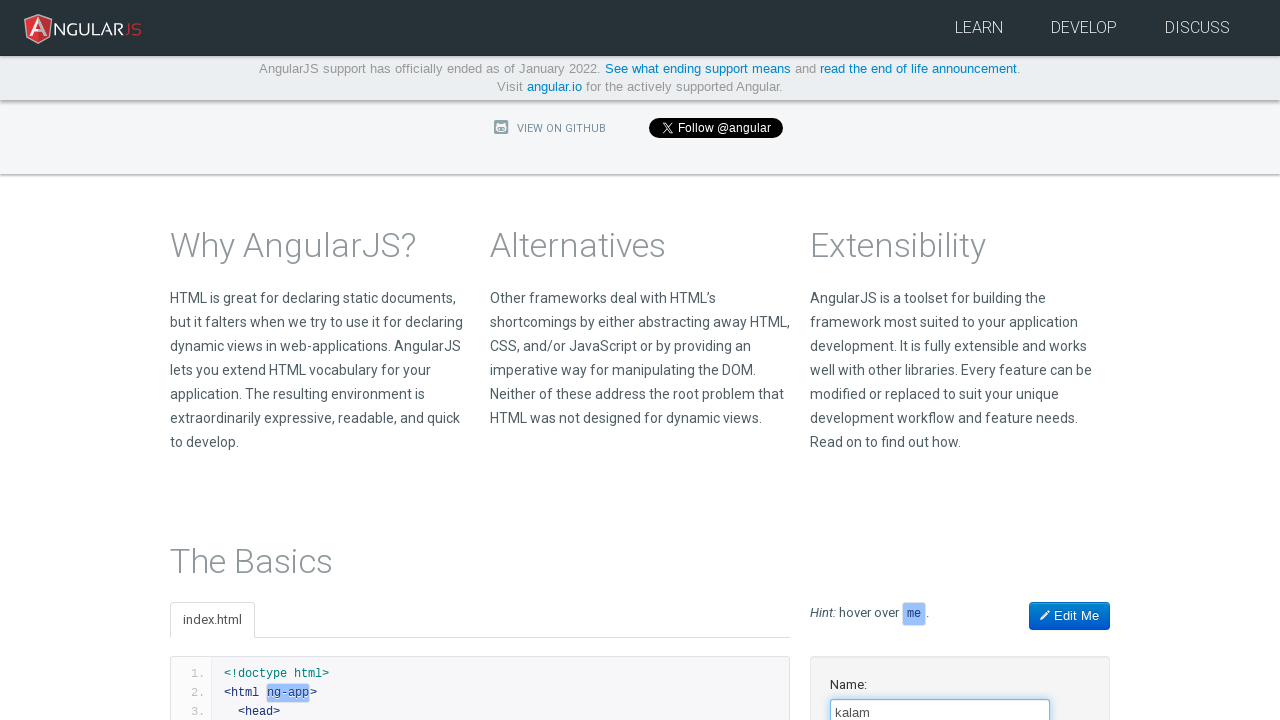